Tests navigation through the NC DHHS certified laboratory listing page by clicking to open the lab table, then clicking on individual lab entries to view their details and navigating back to the main list.

Starting URL: https://slphreporting.dph.ncdhhs.gov/Certification/CertifiedLaboratory.asp

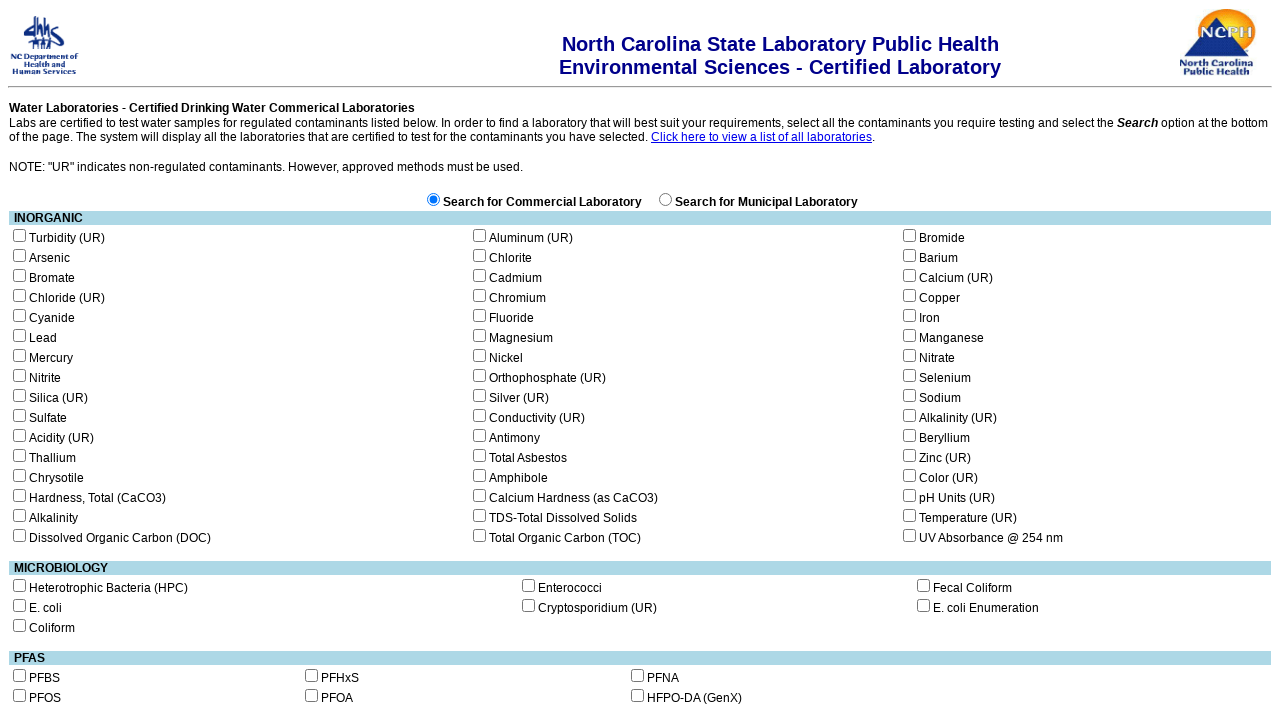

Page loaded and body element is present
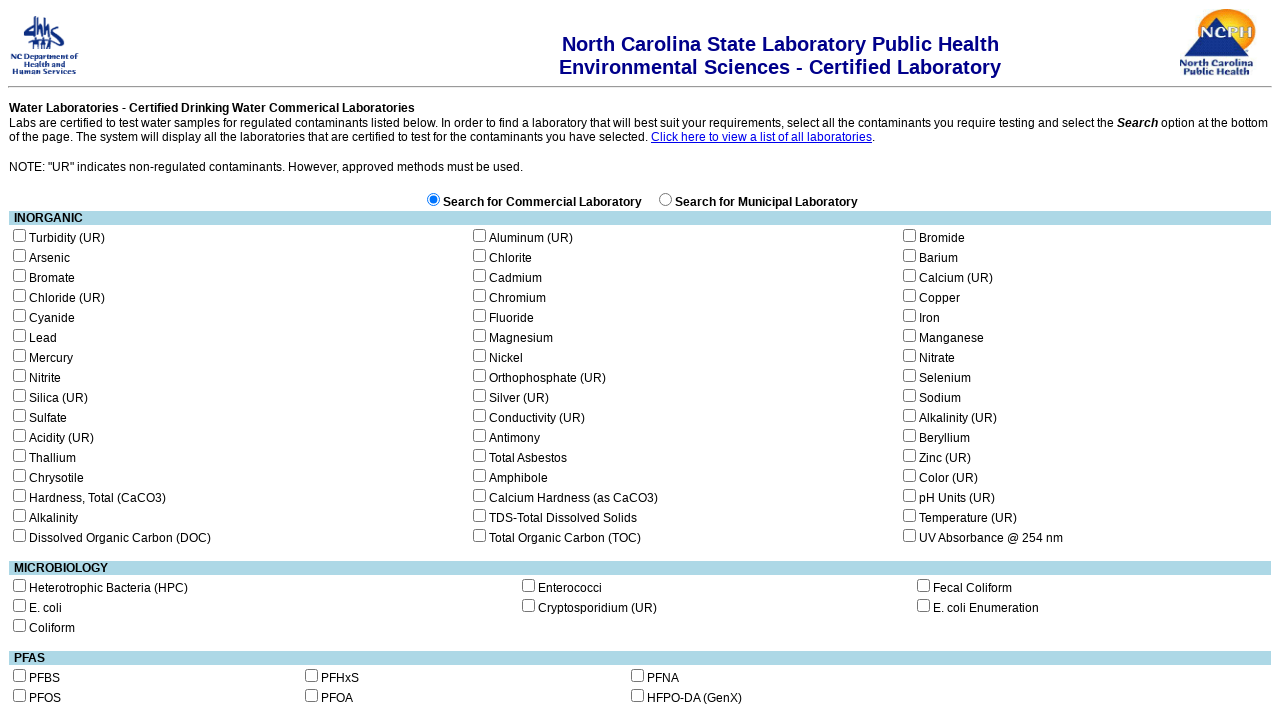

Clicked element to open the laboratory table at (762, 137) on a[href='#'][onclick*='selectOnClick']
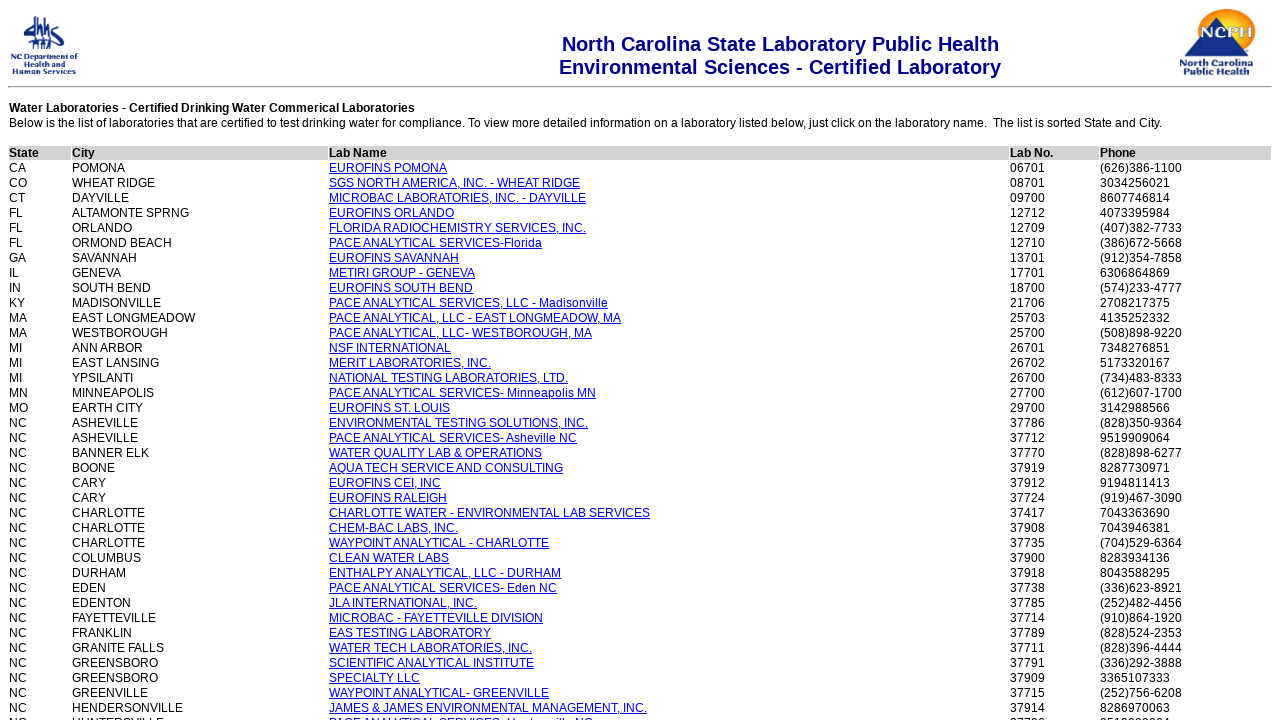

Laboratory name links loaded in the table
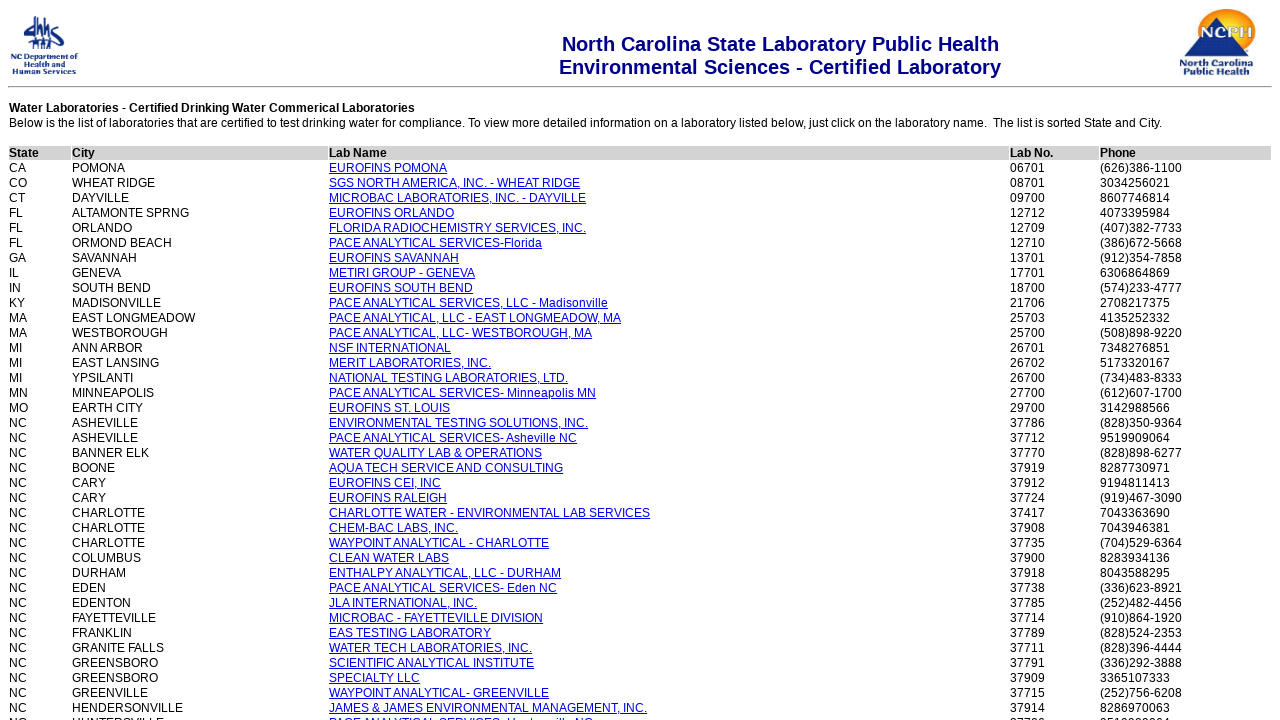

Found 87 laboratory entries in the table
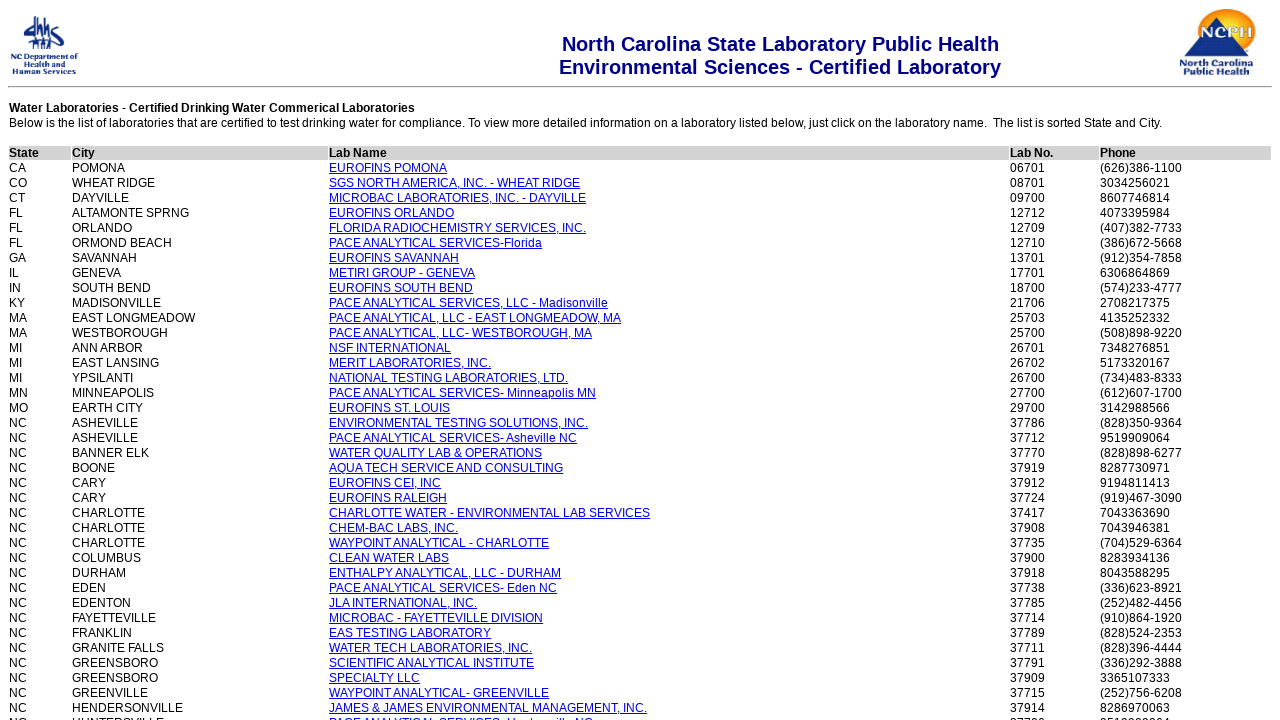

Clicked laboratory entry 1 to view details at (388, 168) on a[href*='Javascript:labNameOnClick'] >> nth=0
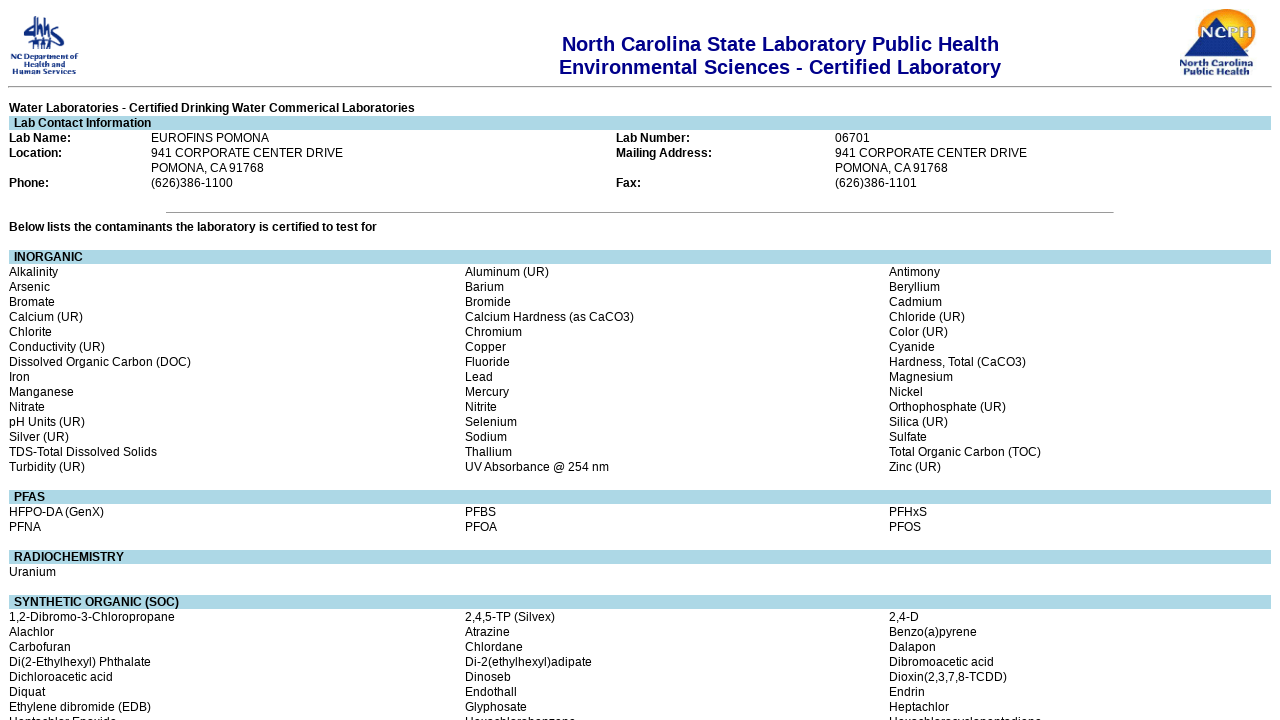

Laboratory detail page 1 loaded
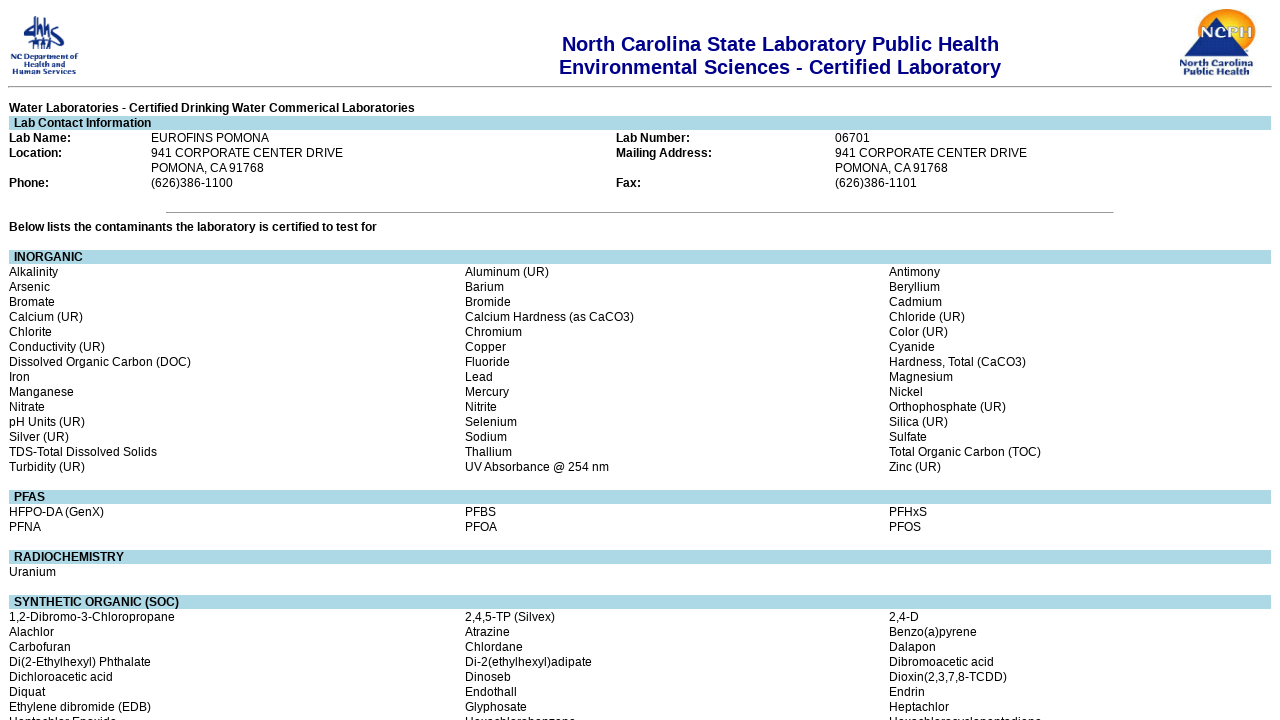

Navigated back from laboratory detail page 1
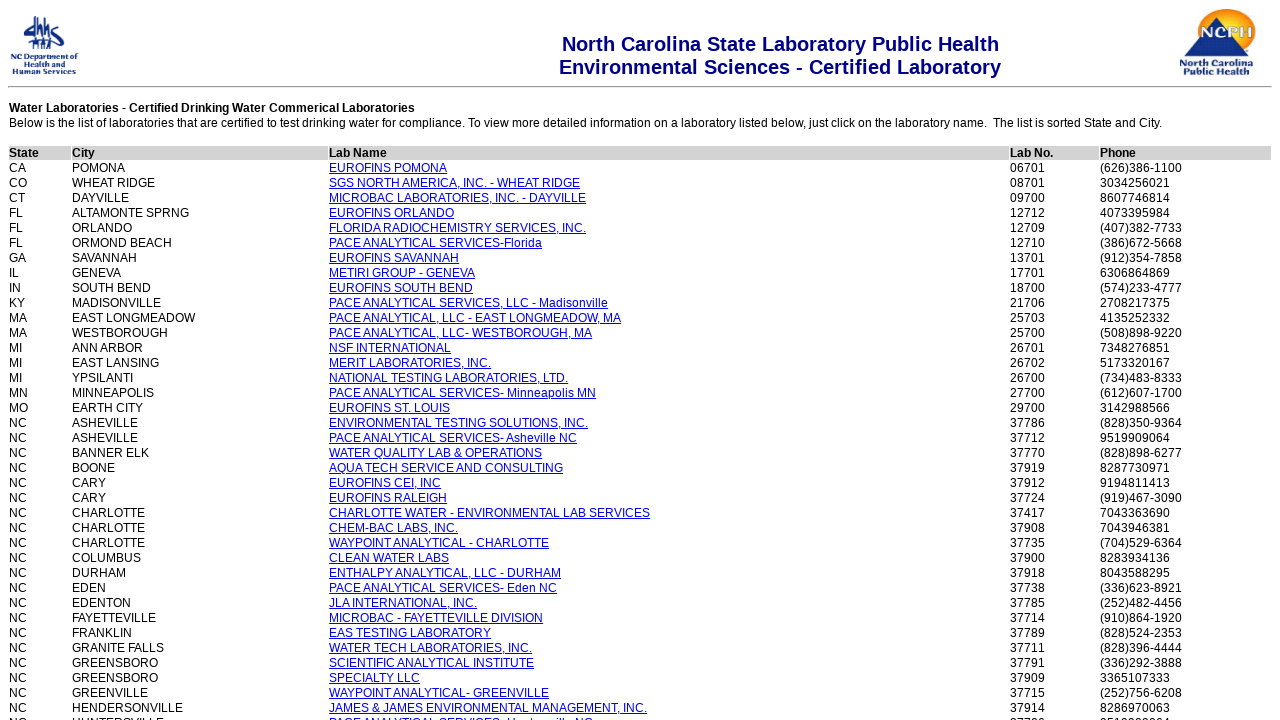

Laboratory table reloaded after navigation back
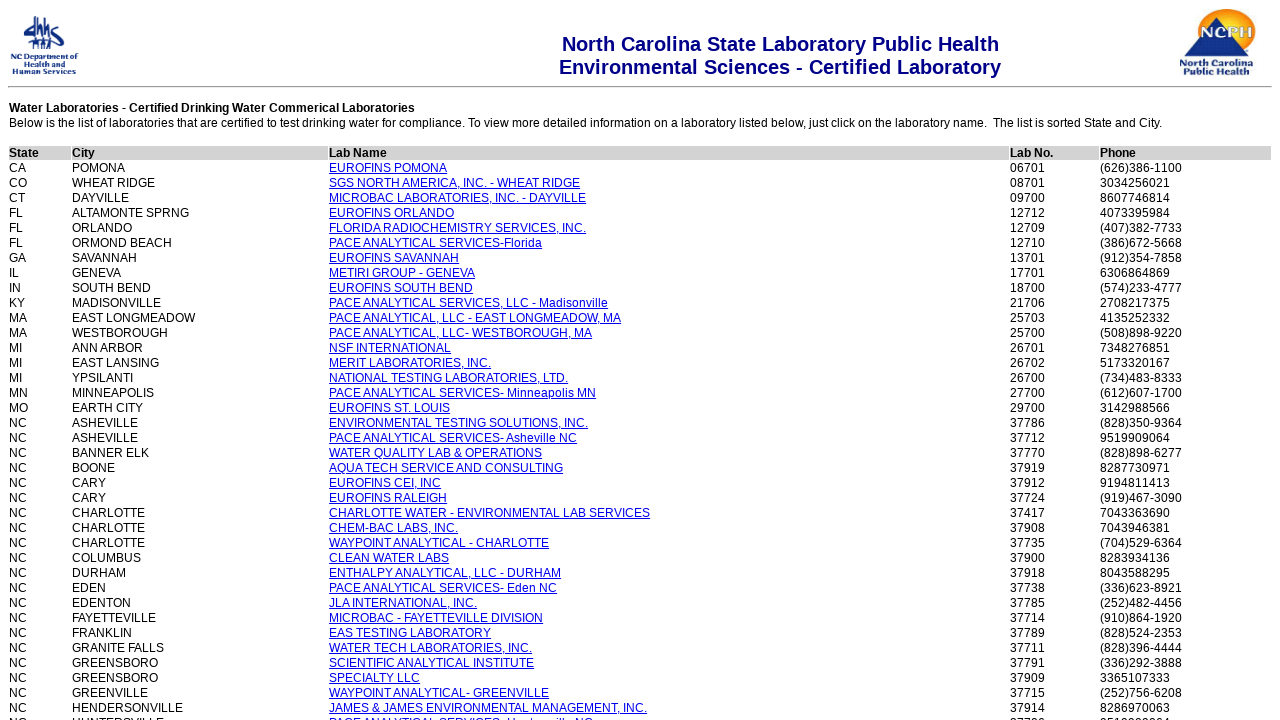

Clicked laboratory entry 2 to view details at (455, 183) on a[href*='Javascript:labNameOnClick'] >> nth=1
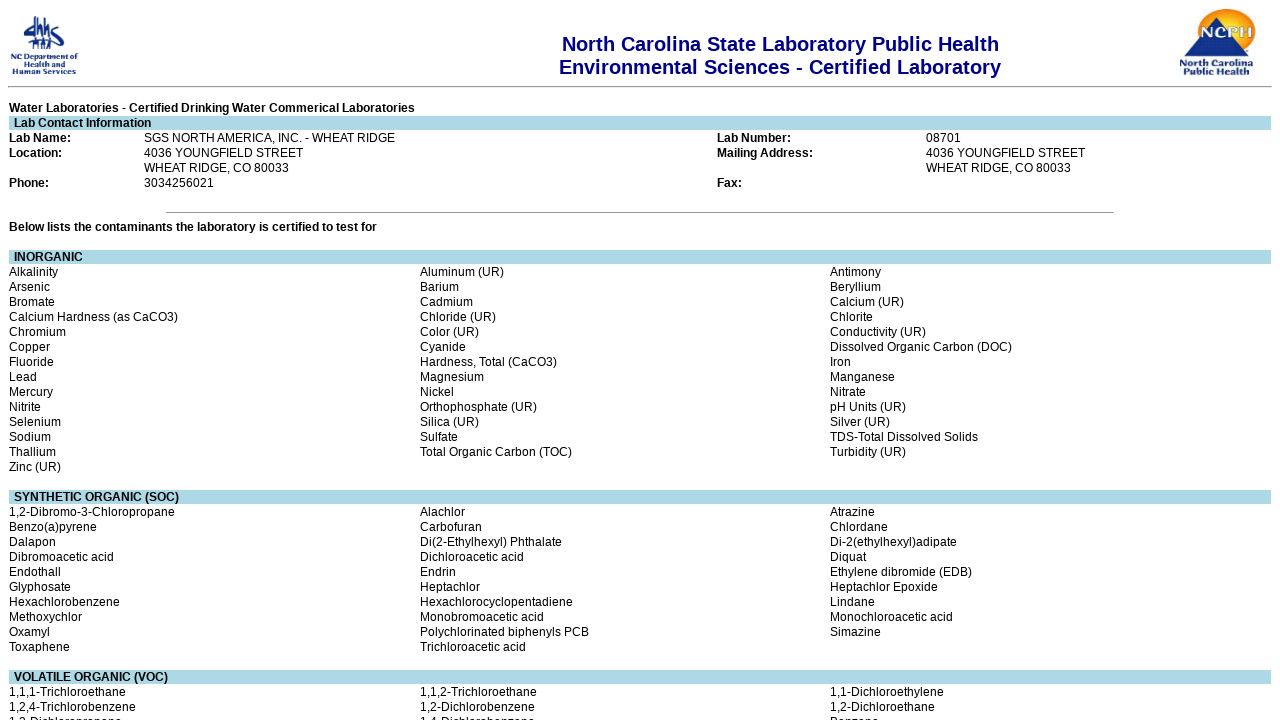

Laboratory detail page 2 loaded
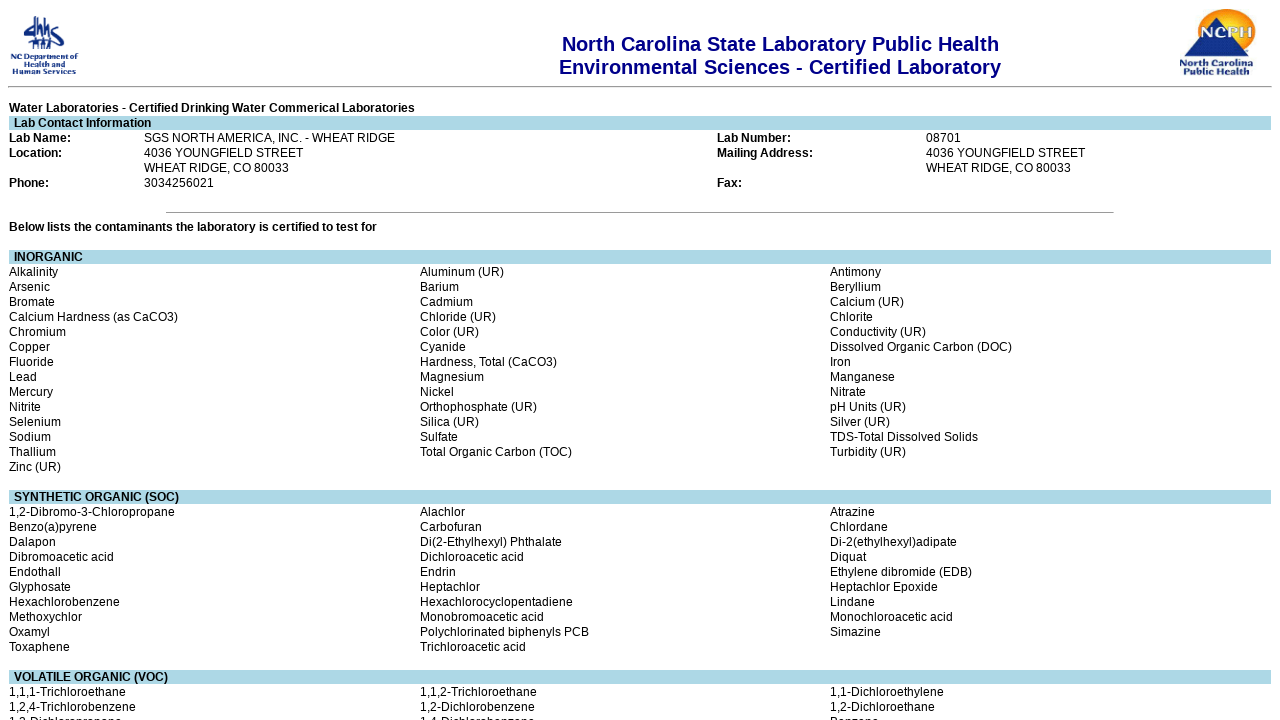

Navigated back from laboratory detail page 2
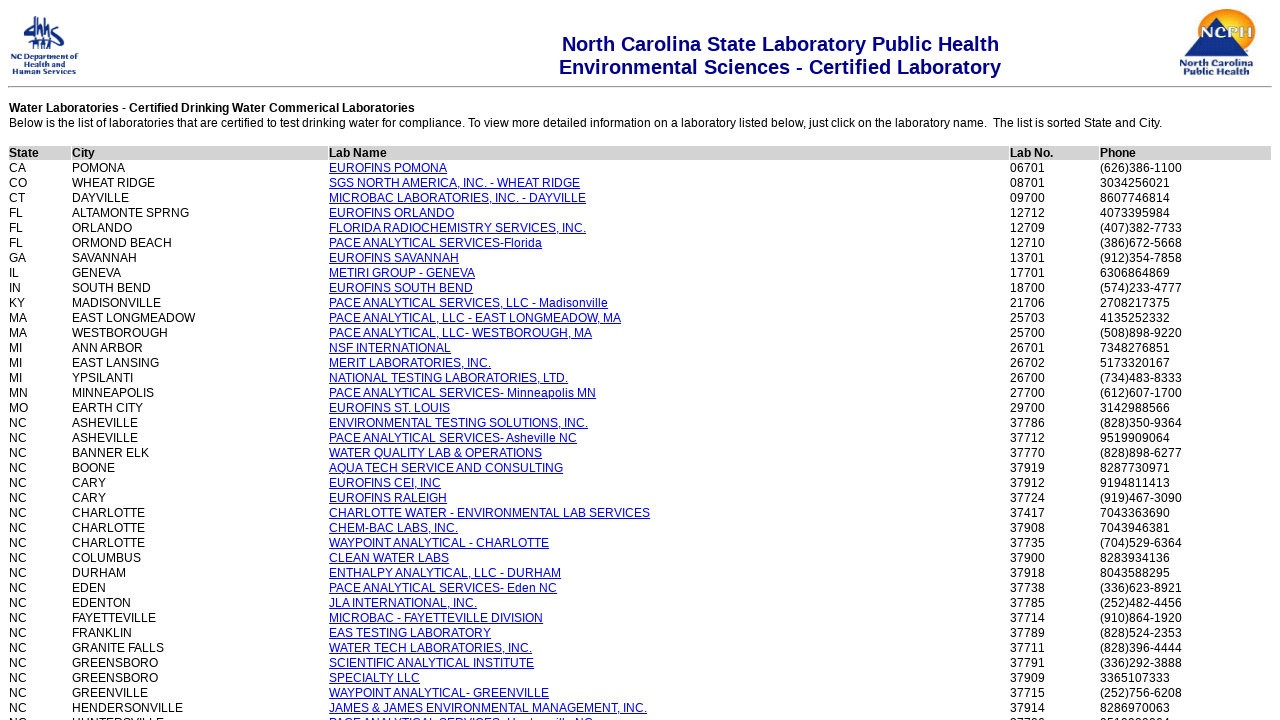

Laboratory table reloaded after navigation back
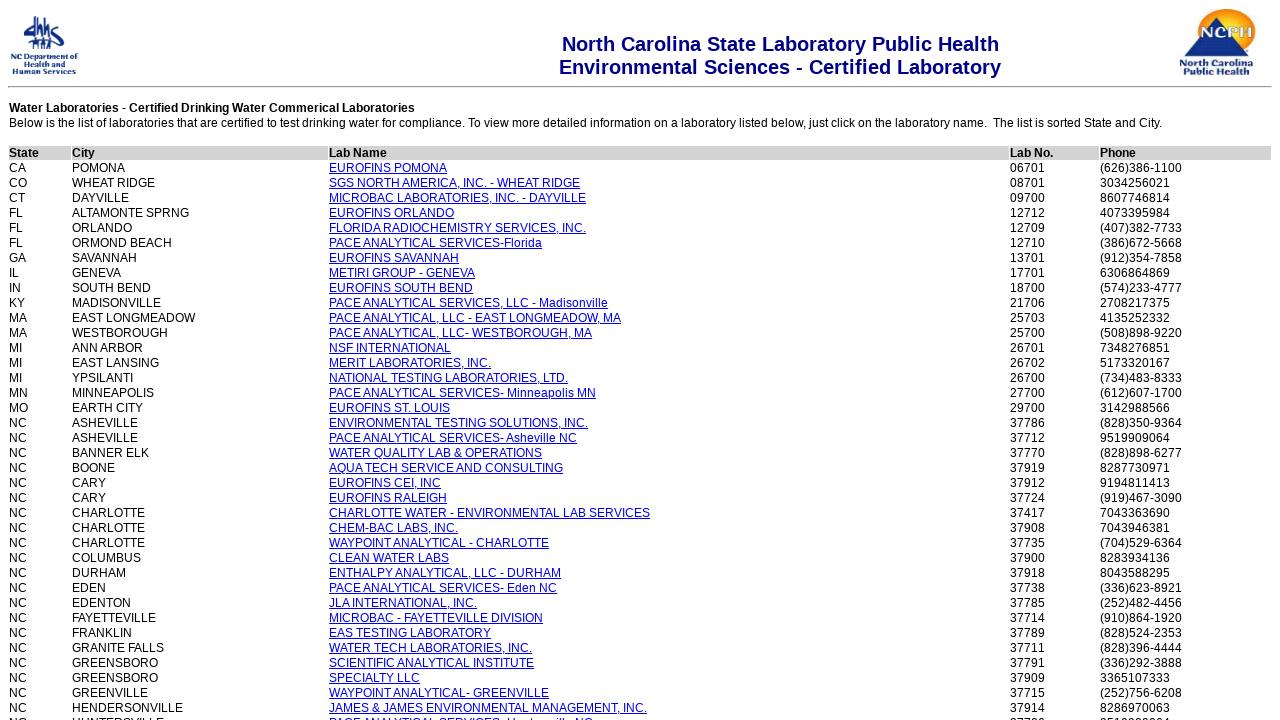

Clicked laboratory entry 3 to view details at (458, 198) on a[href*='Javascript:labNameOnClick'] >> nth=2
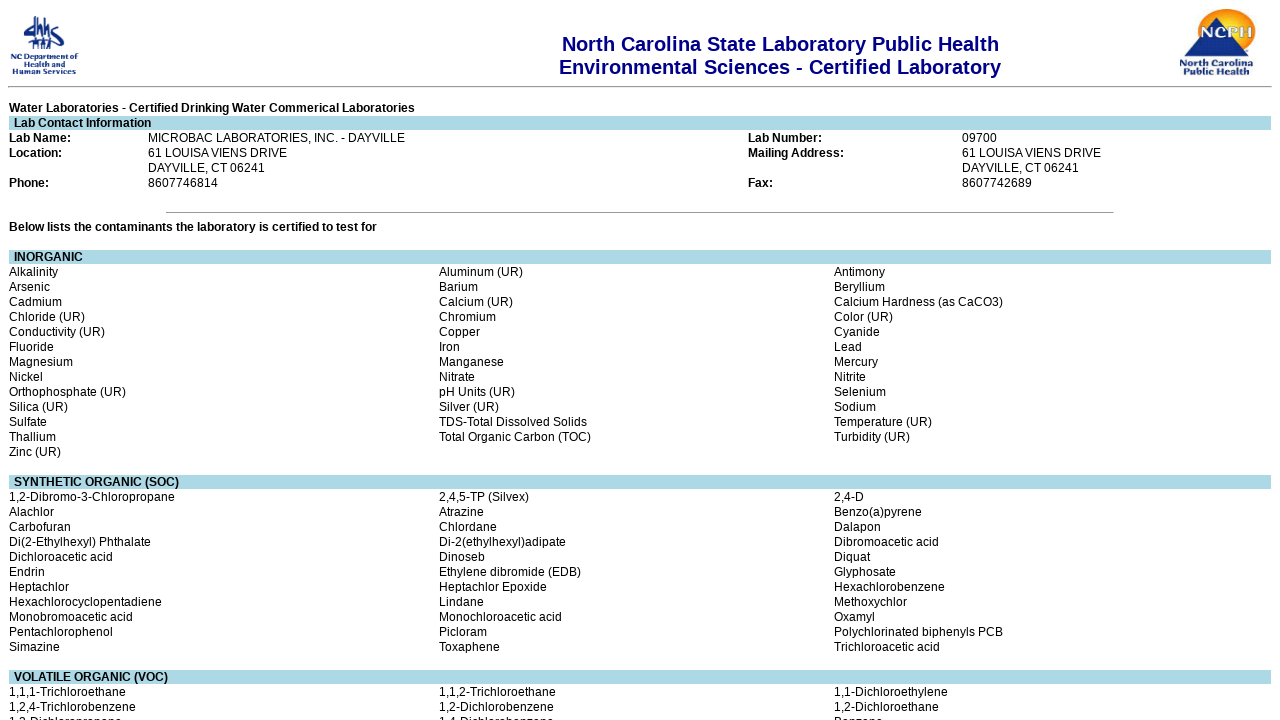

Laboratory detail page 3 loaded
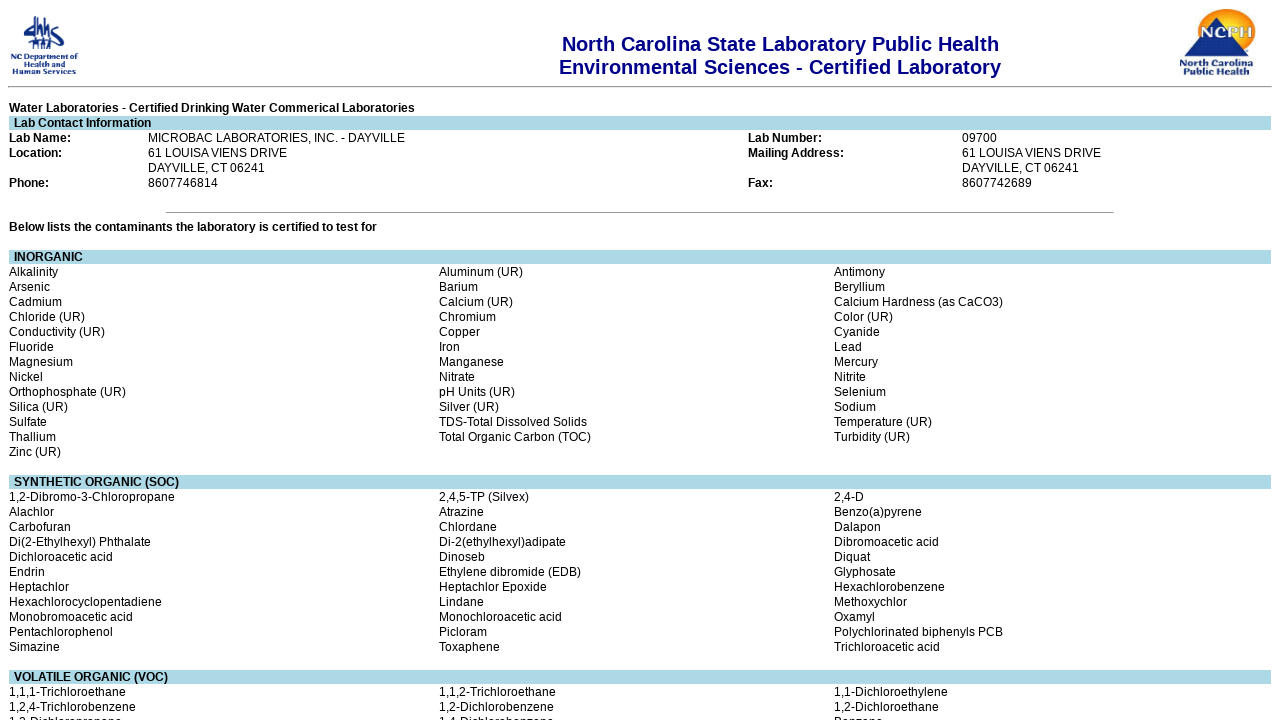

Navigated back from laboratory detail page 3
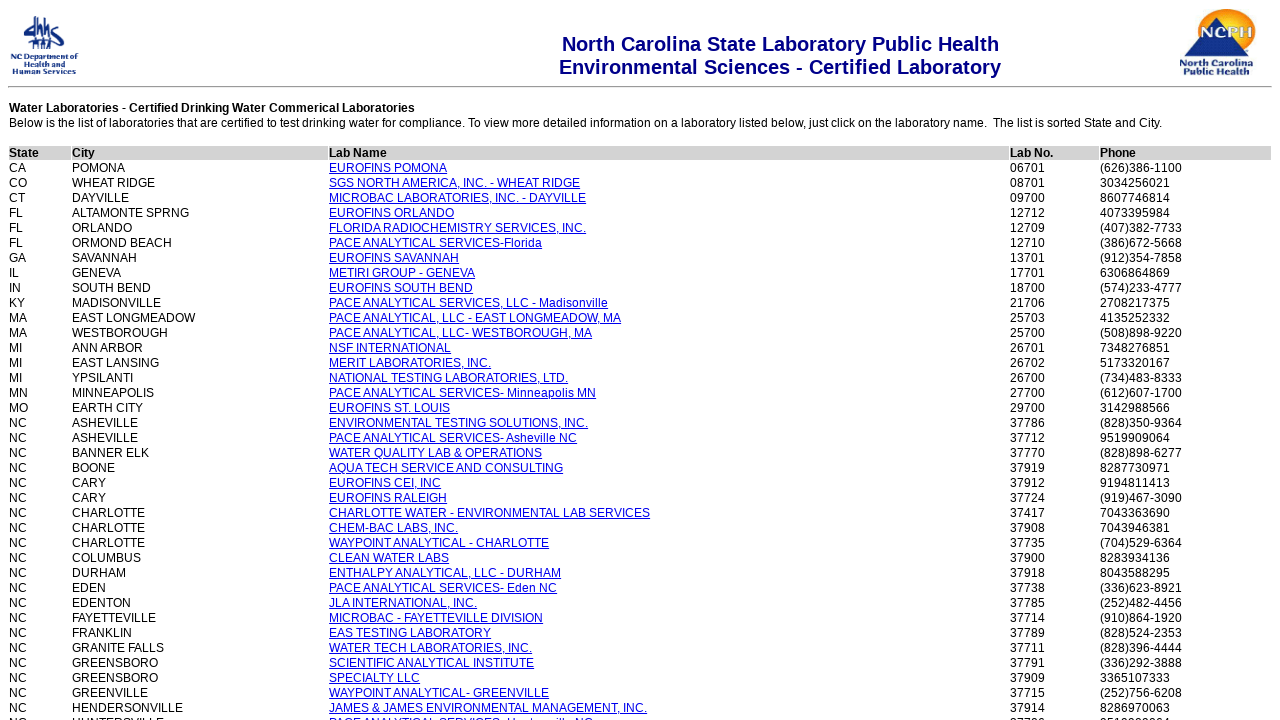

Laboratory table reloaded after navigation back
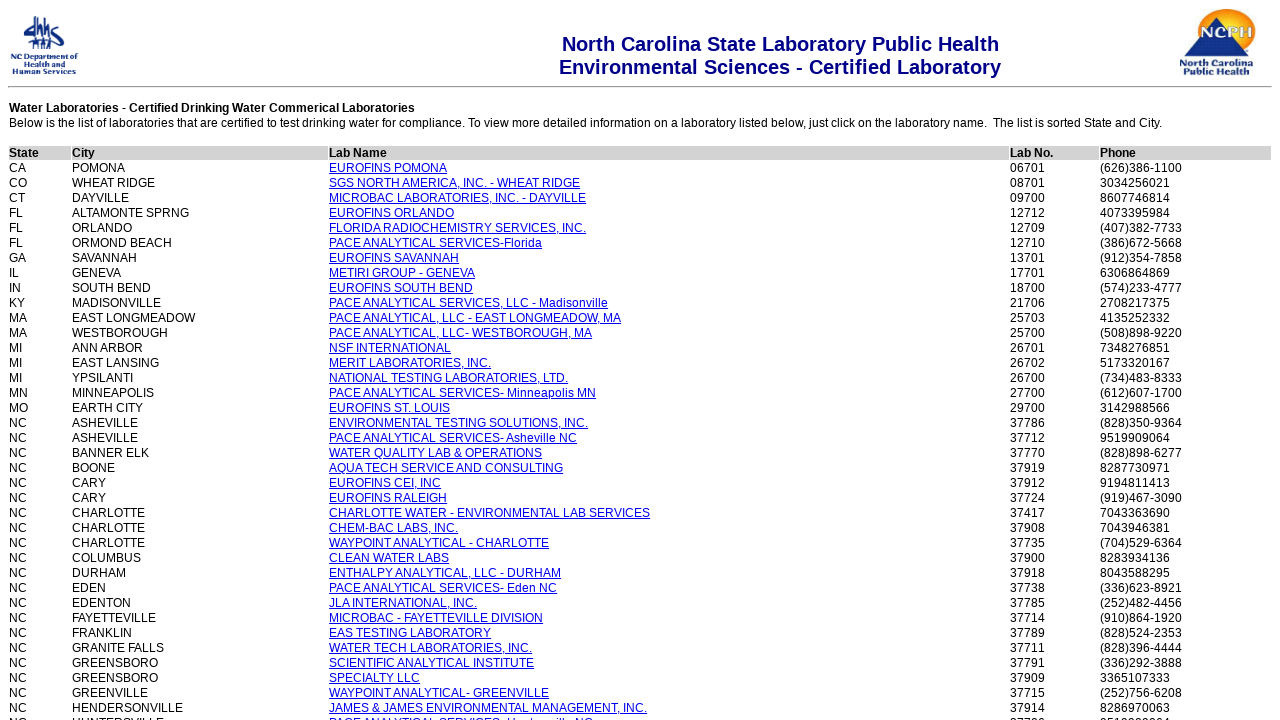

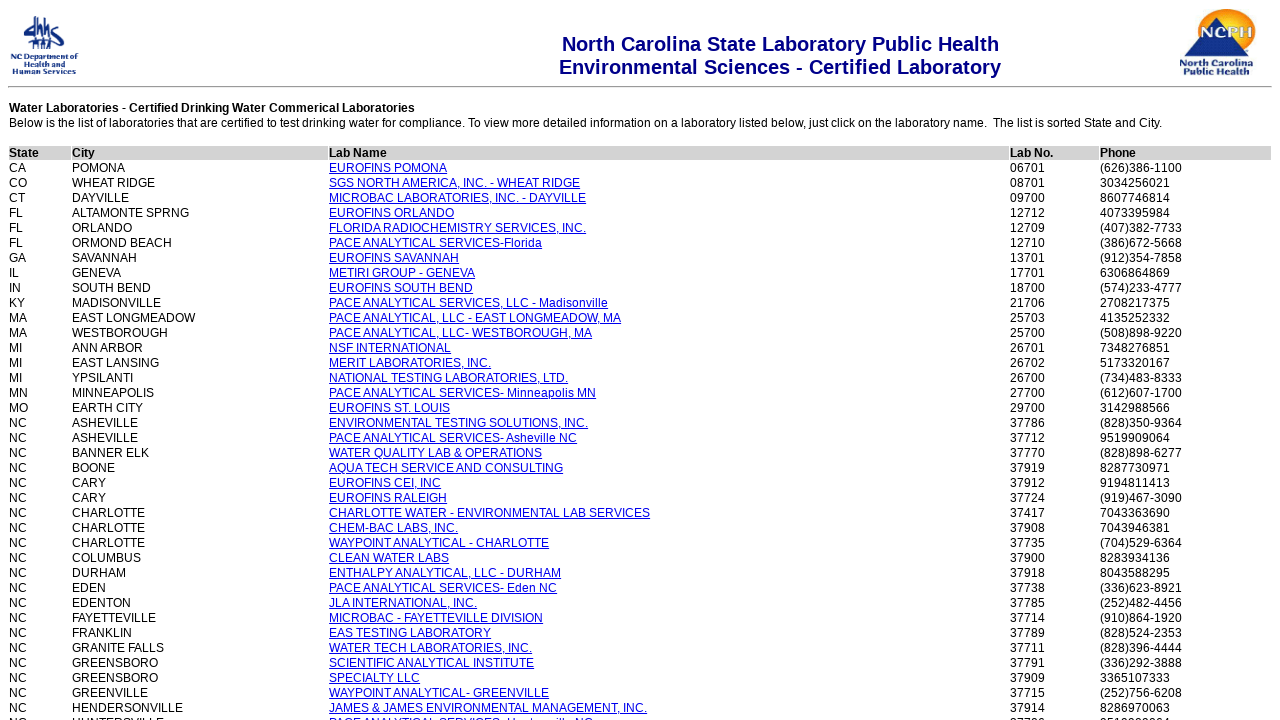